Tests closing worksheet menu by clicking on the display area

Starting URL: https://elan-language.github.io/LanguageAndIDE/

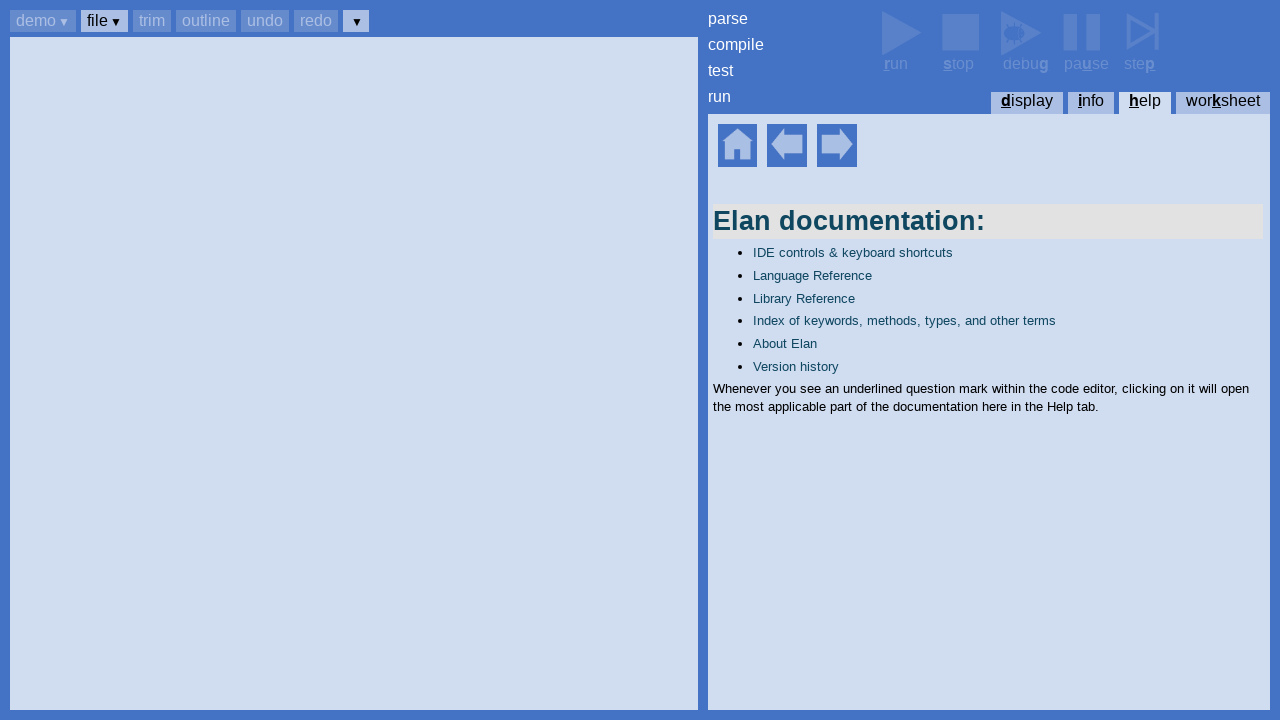

Help home element became visible
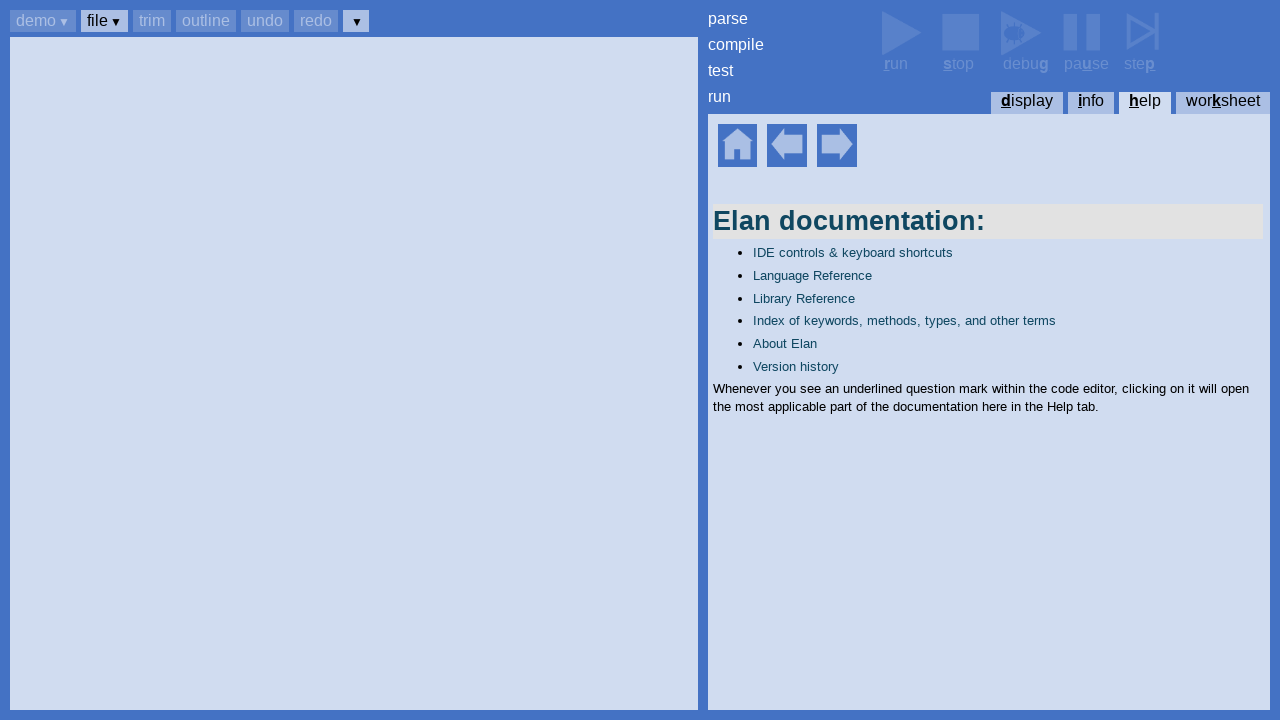

Pressed Ctrl+k to open worksheets
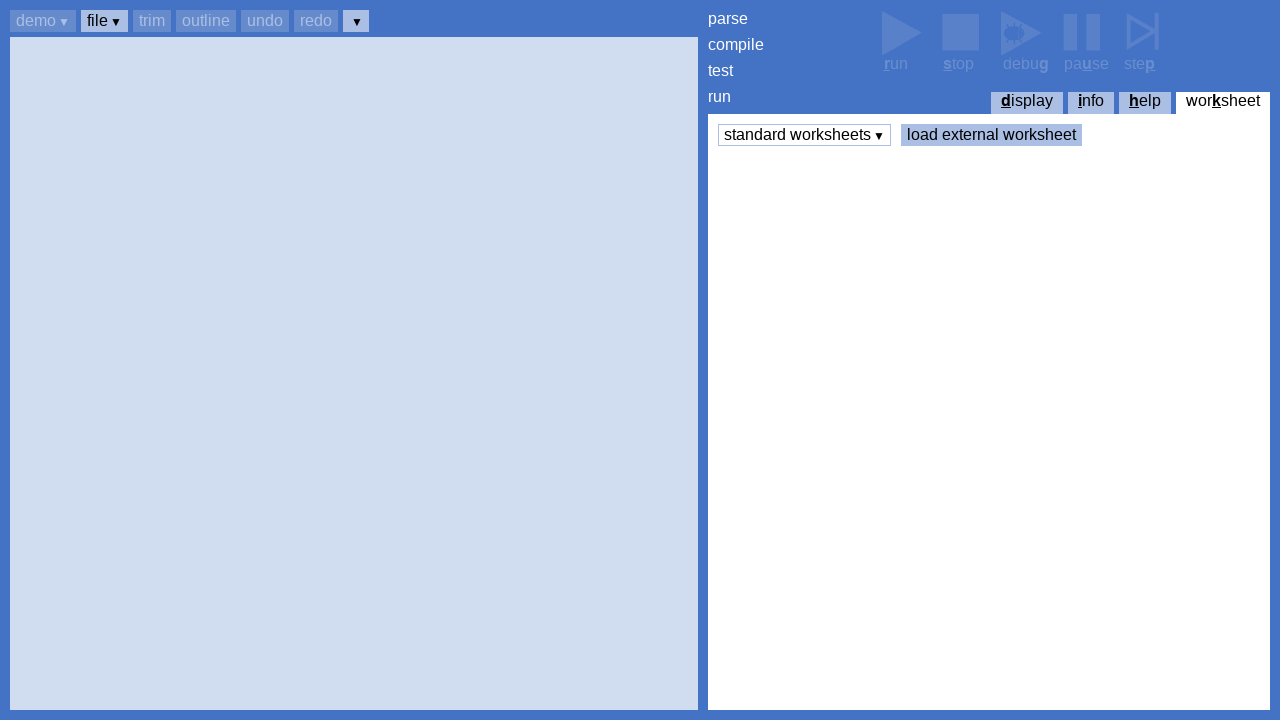

Pressed Enter to open worksheets submenu
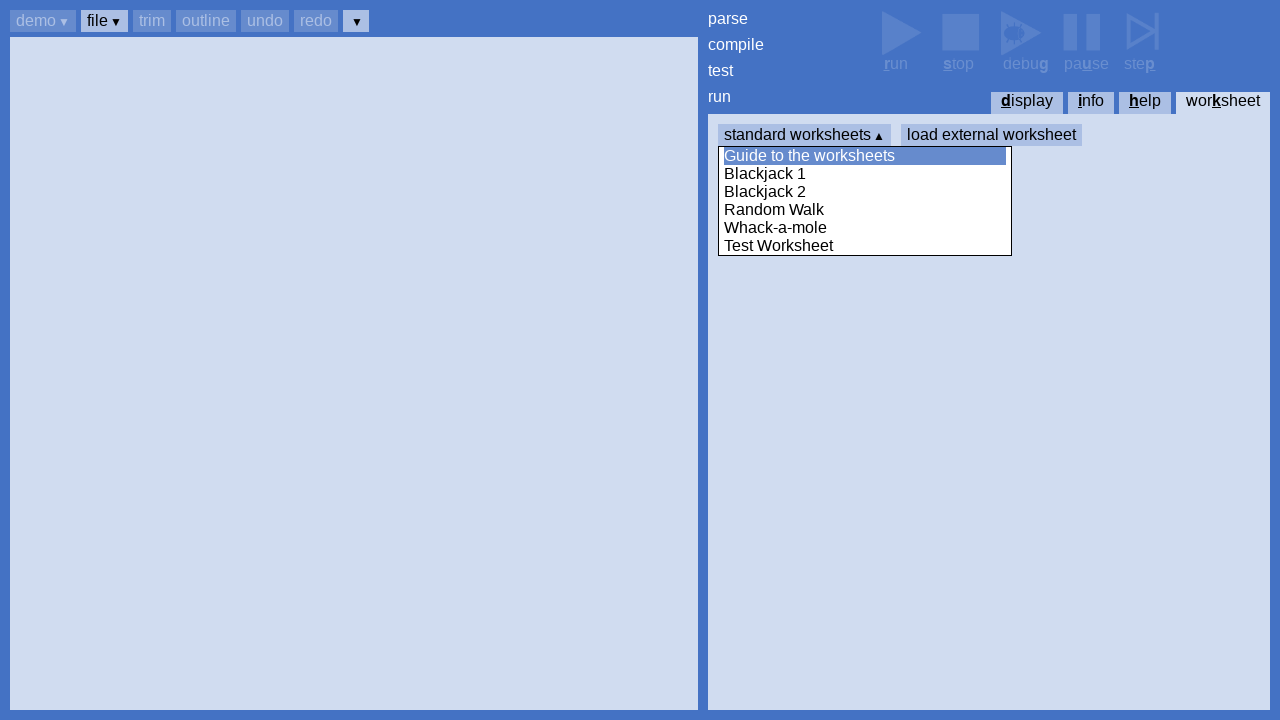

Worksheets menu displayed with 'Guide to the worksheets' text visible
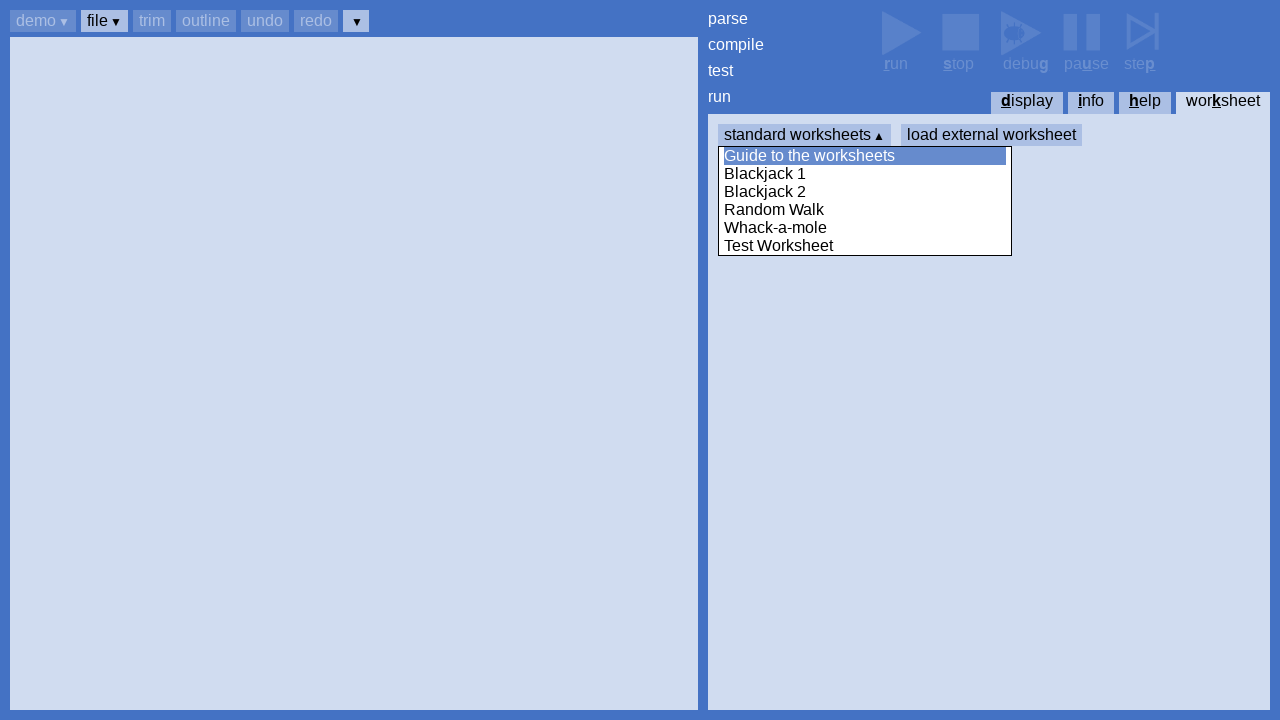

Clicked on display area to close worksheet menu at (1024, 103) on text=display
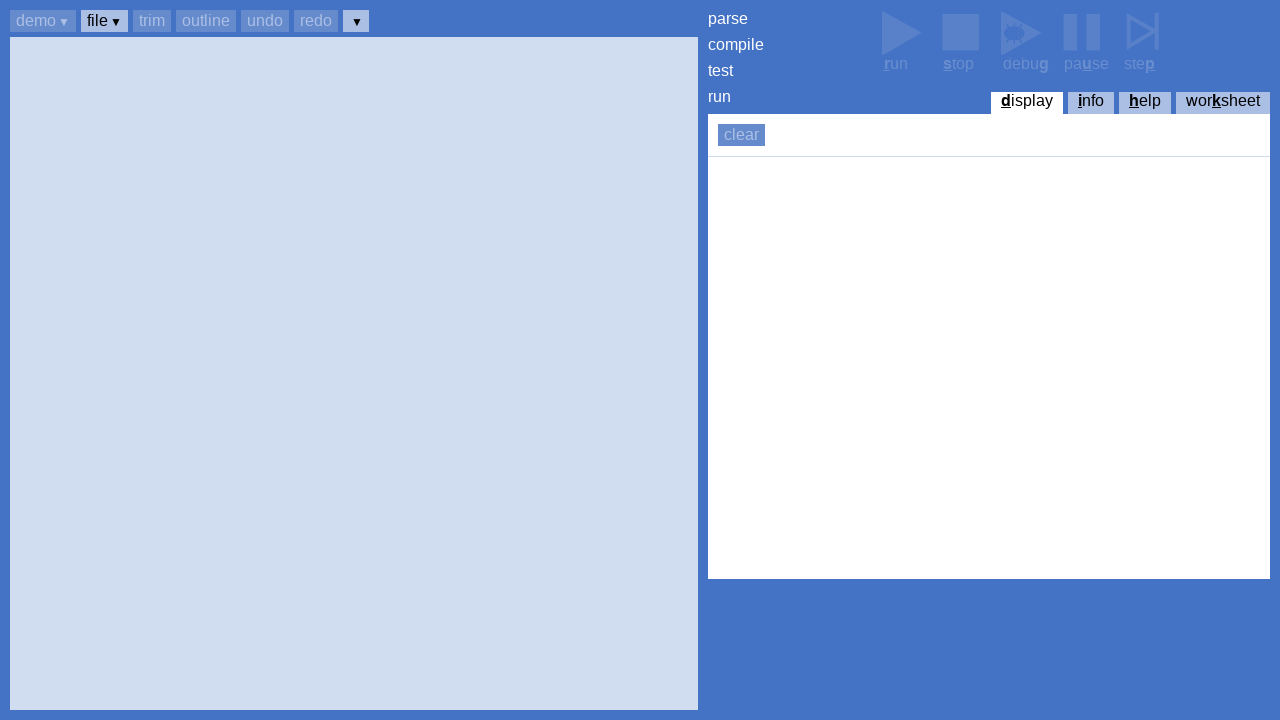

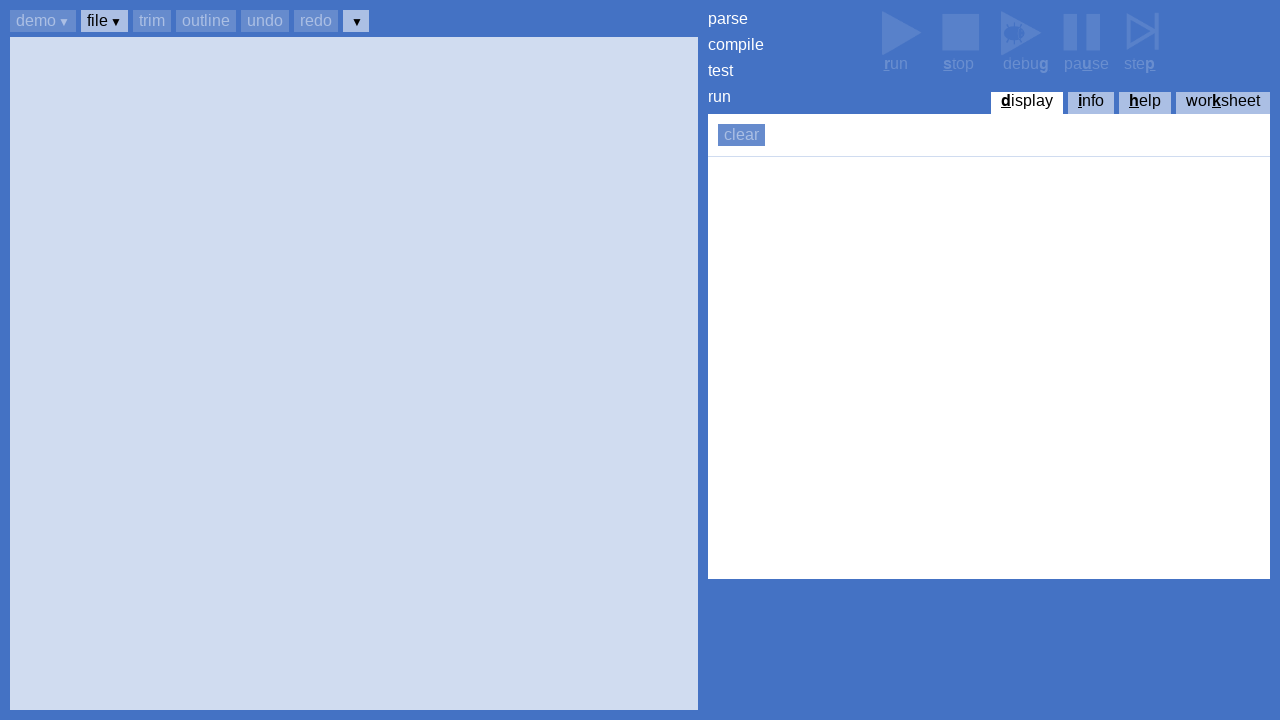